Tests email format validation by entering an invalid email format and verifying the error message

Starting URL: https://app.kodnest.in/login

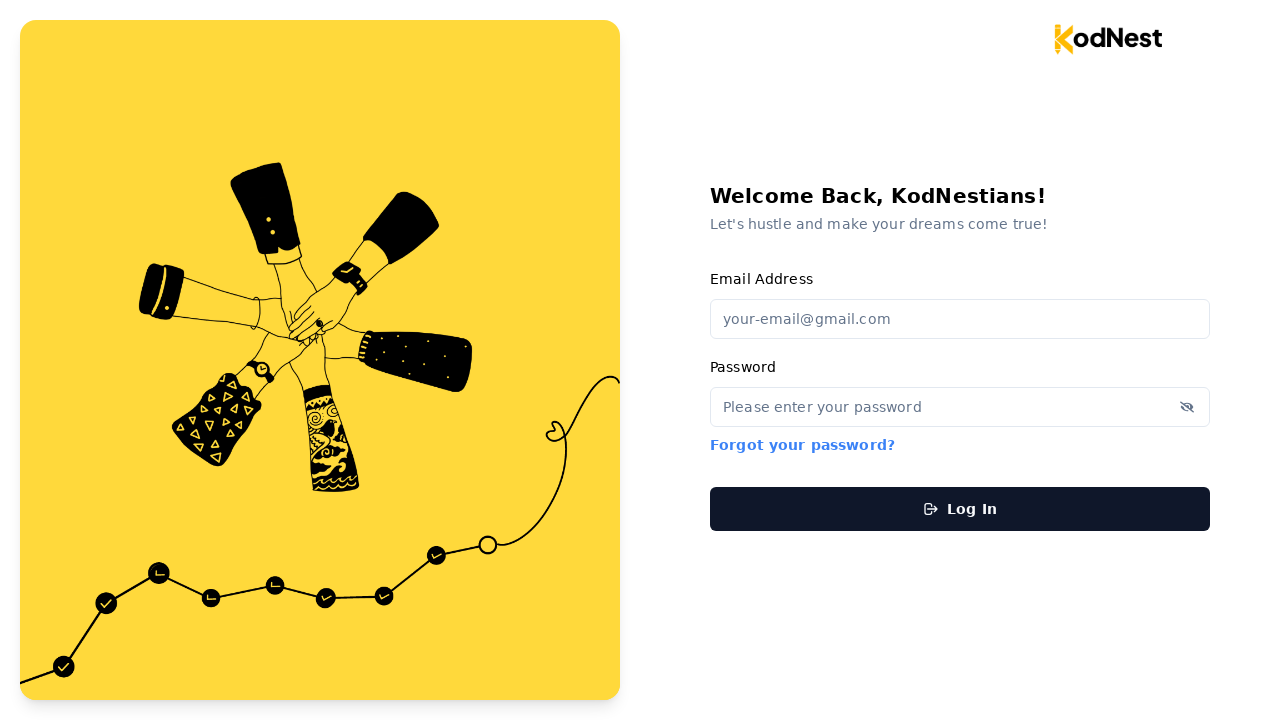

Navigated to login page
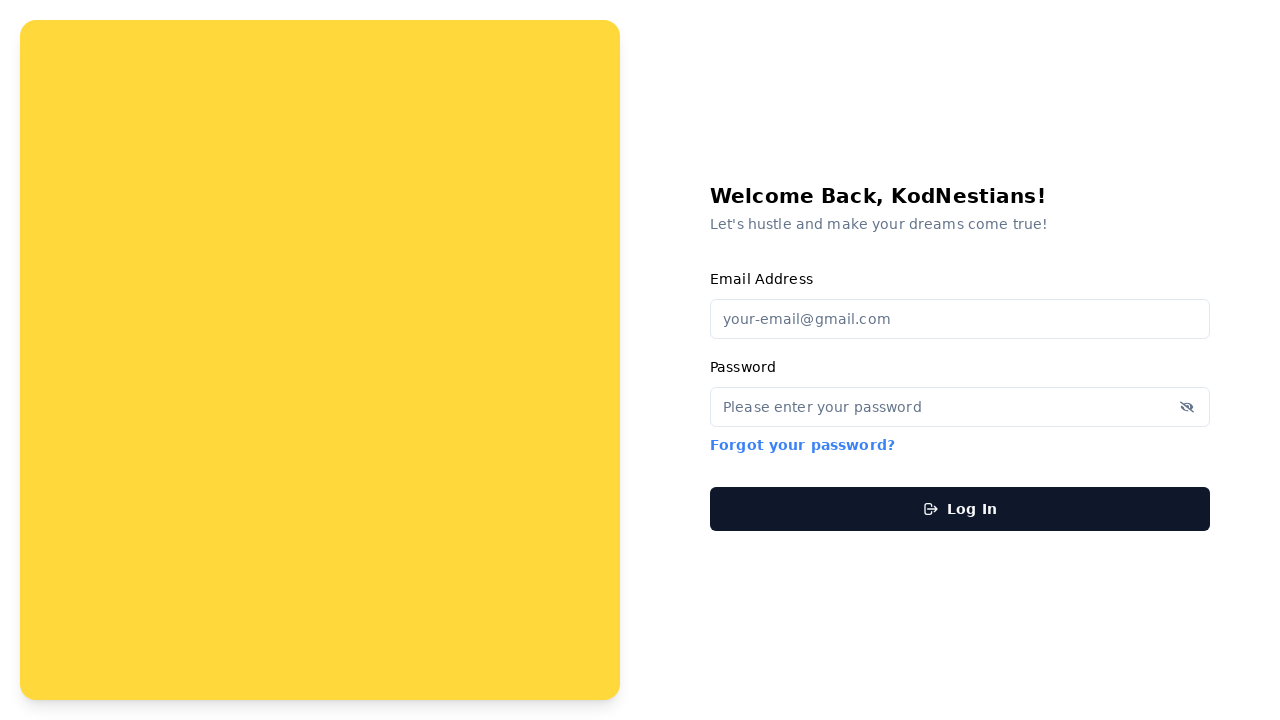

Entered invalid email format 'testuser.com' (missing @) into email input field on #email-input
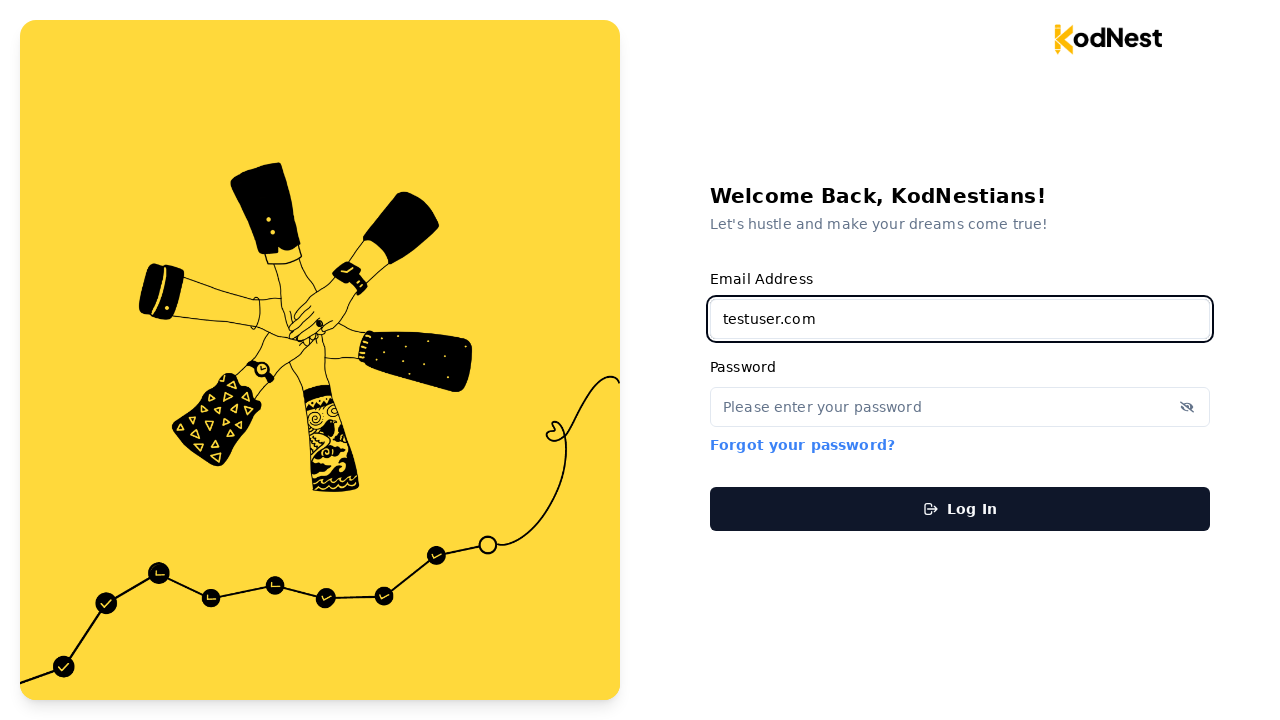

Clicked login submit button at (960, 508) on #login-submit-button
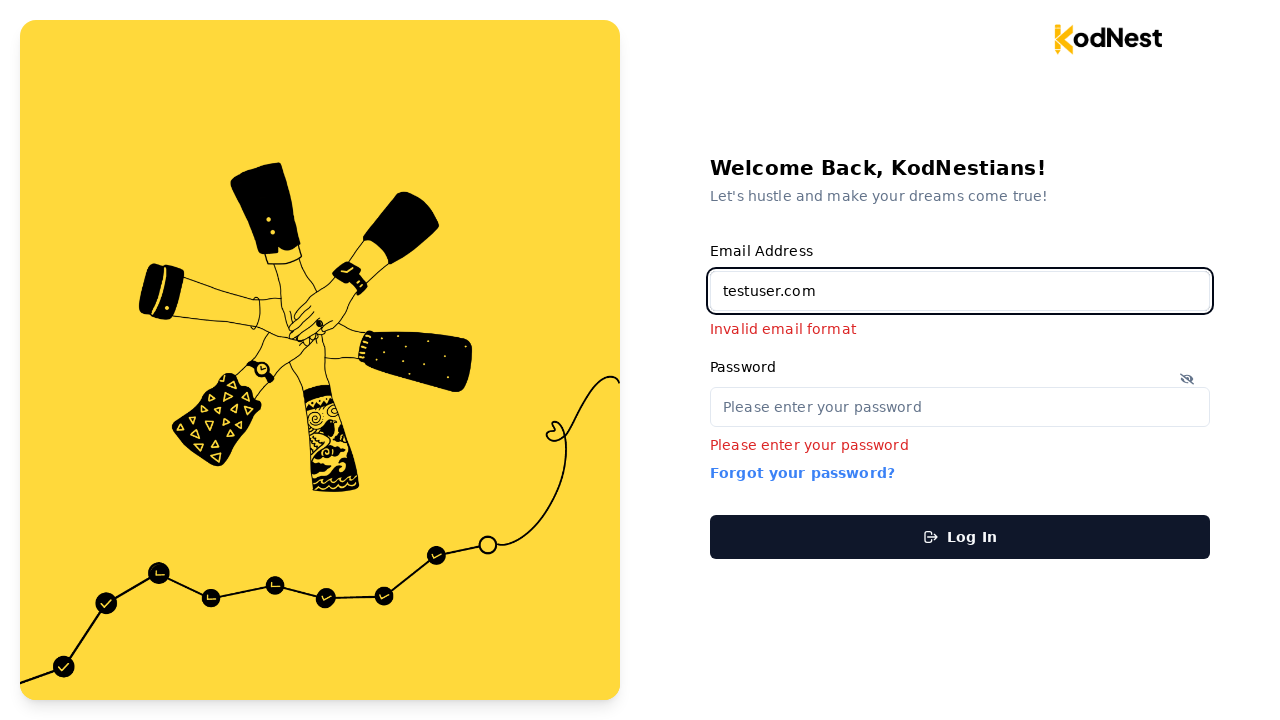

Email format error message appeared on screen
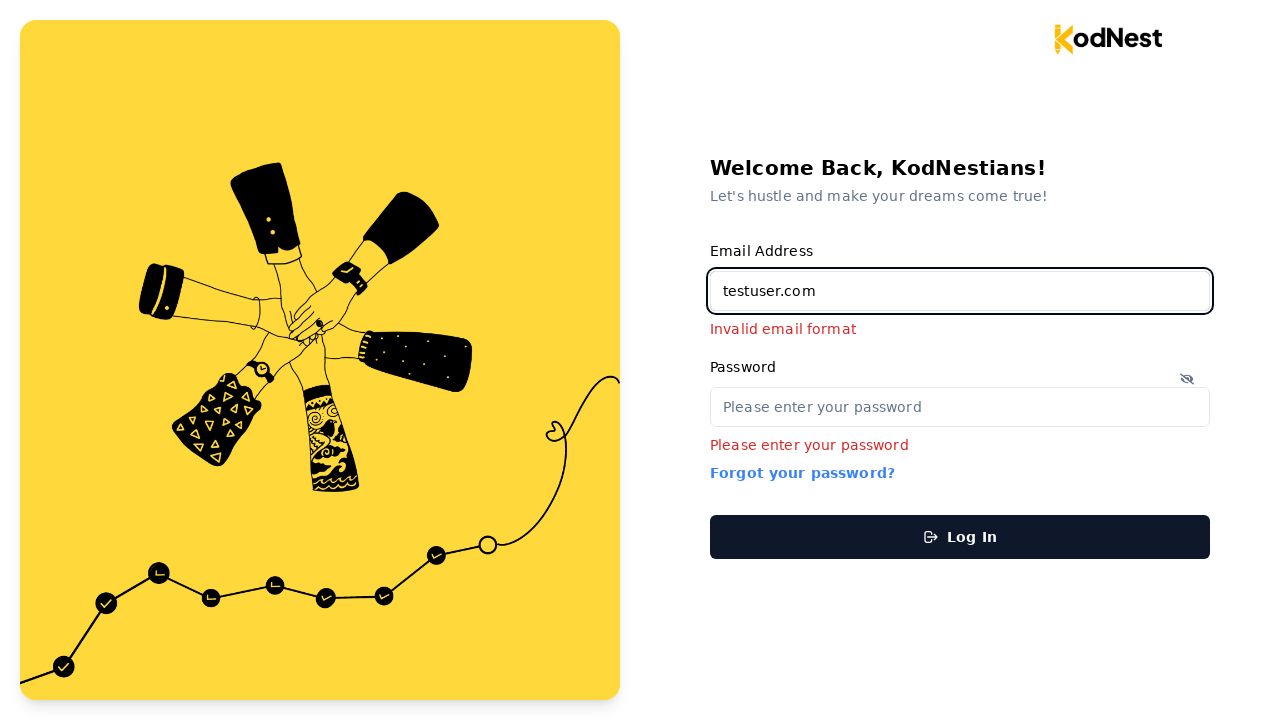

Verified that email format error message is visible
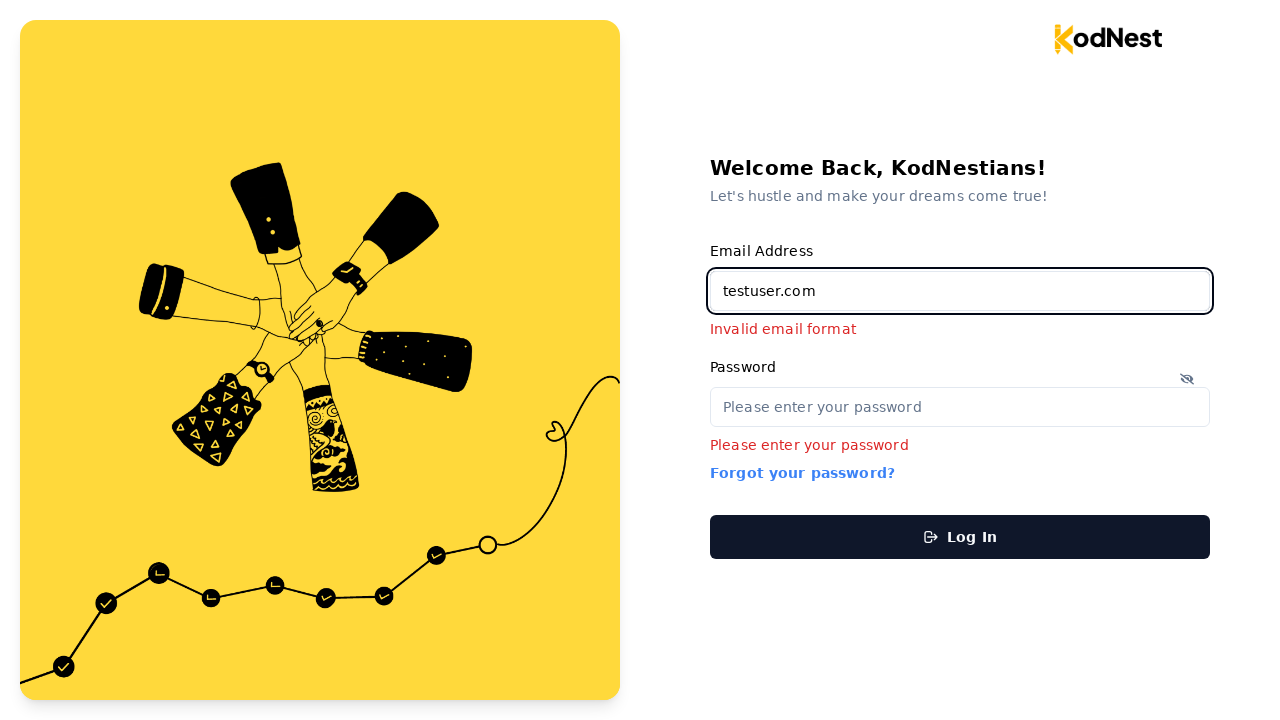

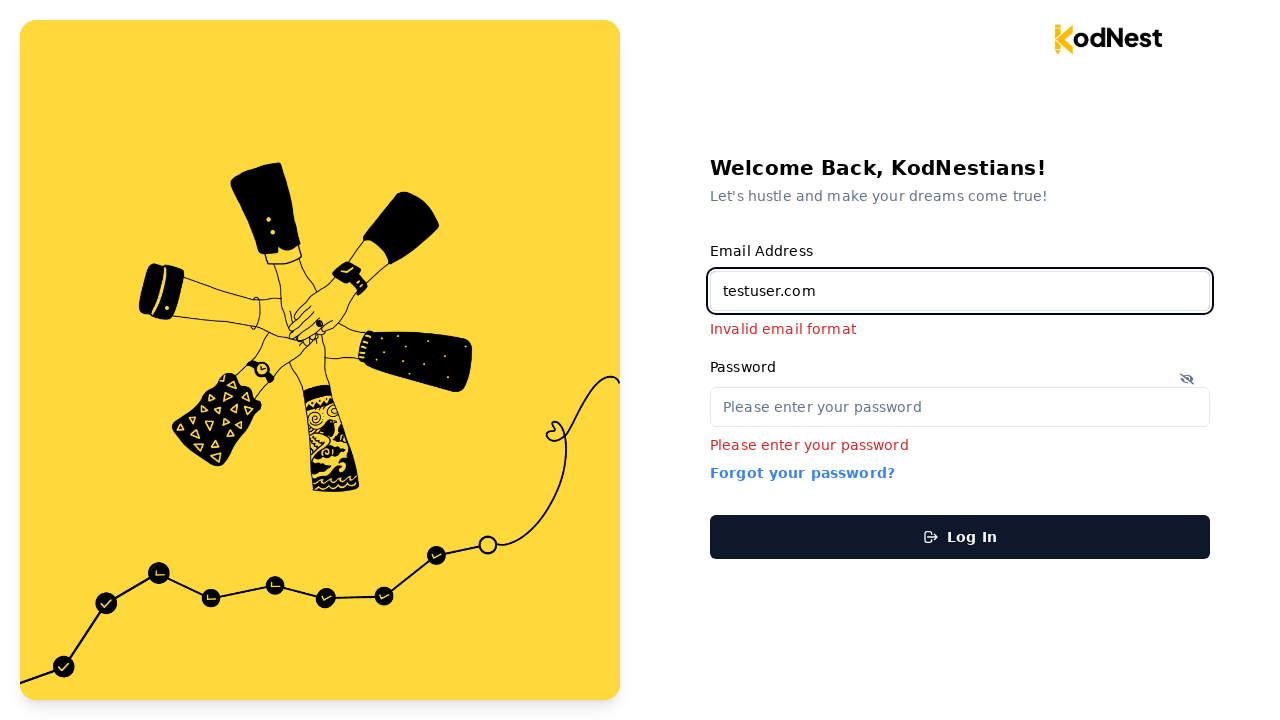